Tests JavaScript alert and confirm dialog handling by entering a name, clicking alert button and accepting it, then clicking confirm button and dismissing it

Starting URL: https://rahulshettyacademy.com/AutomationPractice/

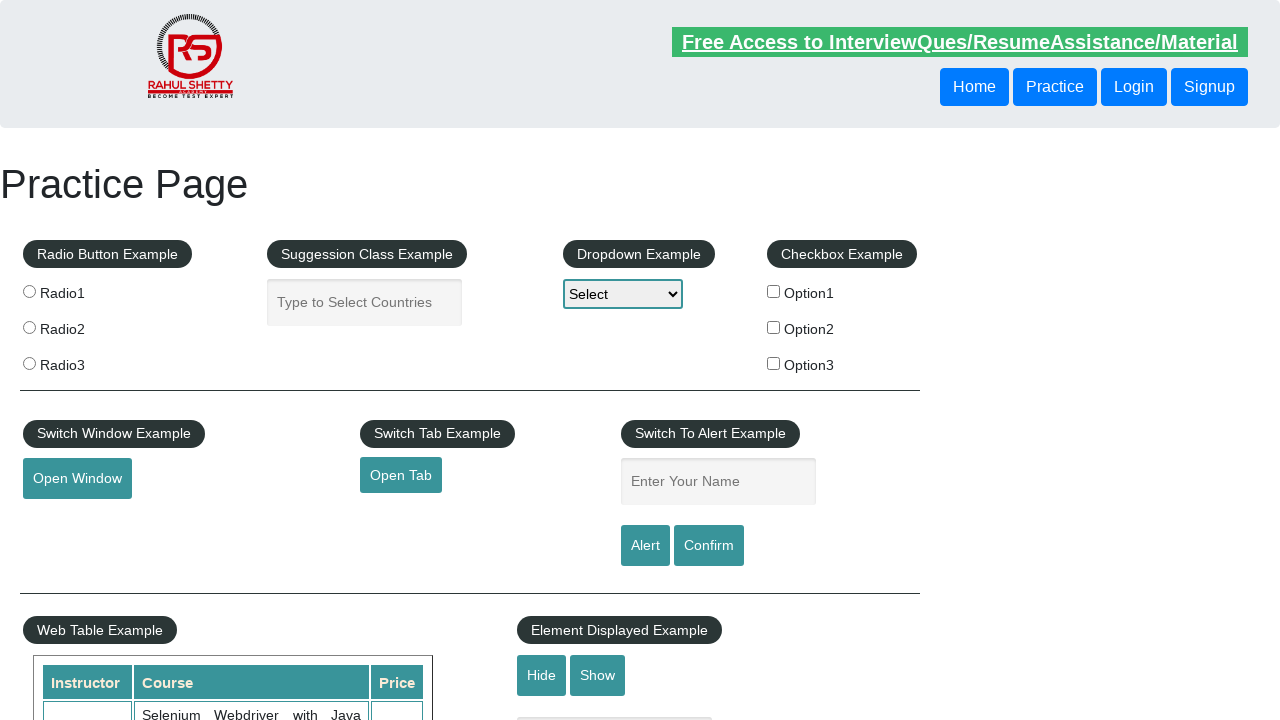

Filled name field with 'Ganesh' on #name
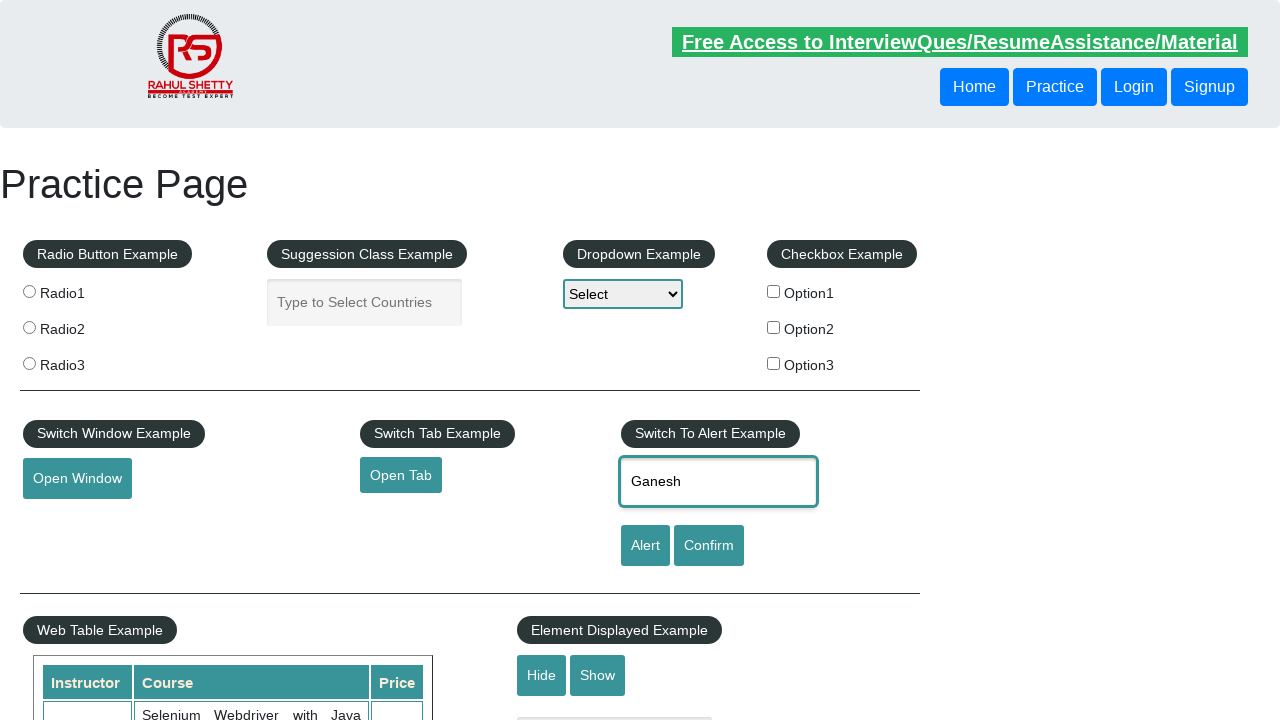

Clicked alert button at (645, 546) on #alertbtn
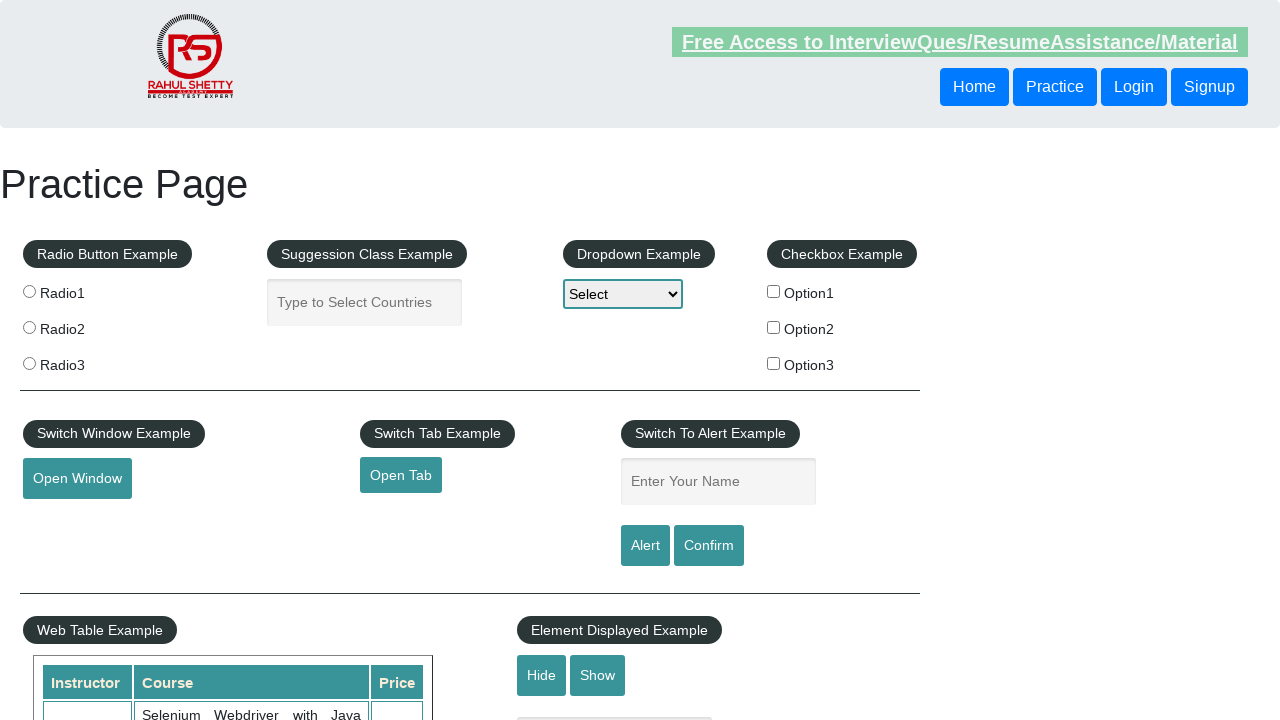

Set up dialog handler to accept alerts
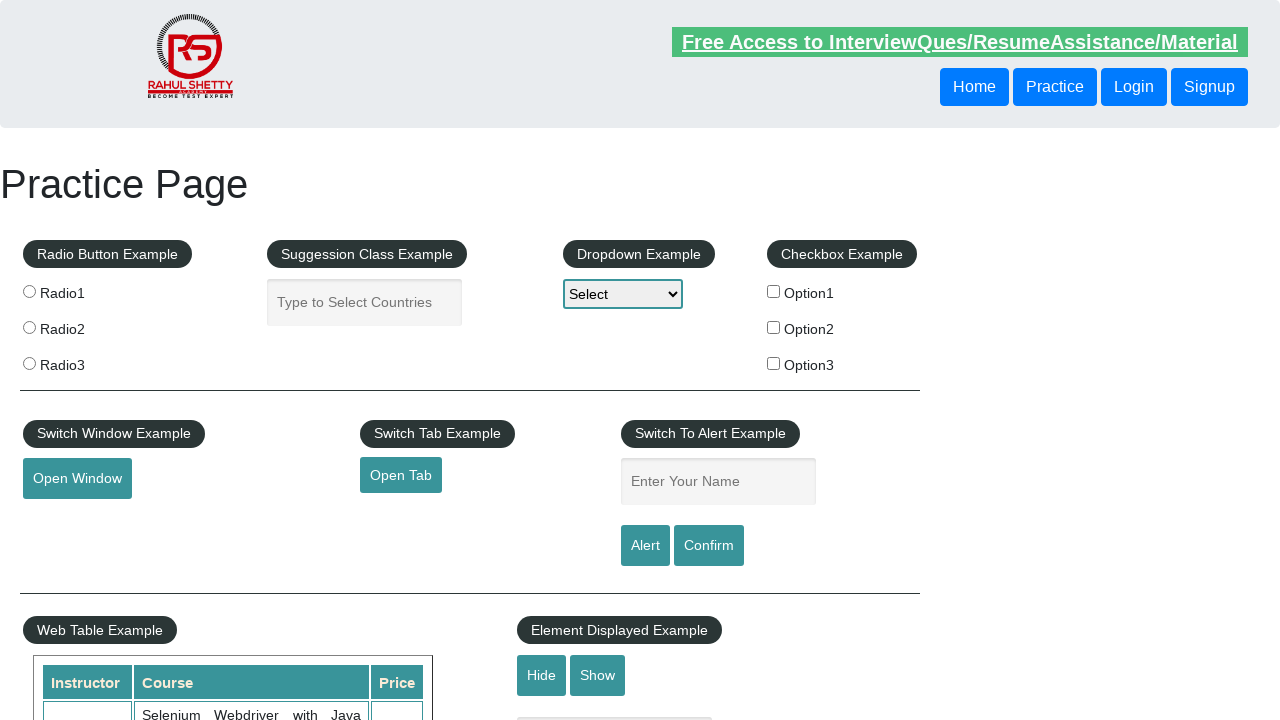

Waited 500ms for alert dialog to appear
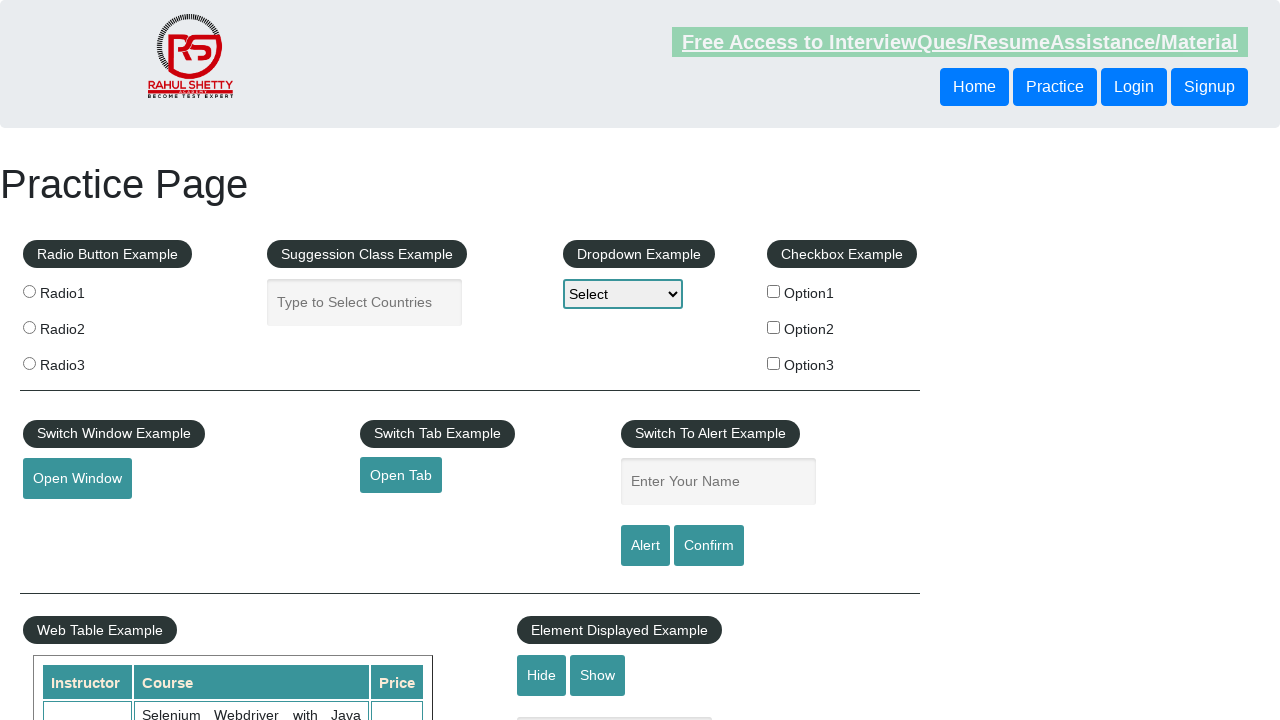

Set up dialog handler to dismiss confirm dialogs
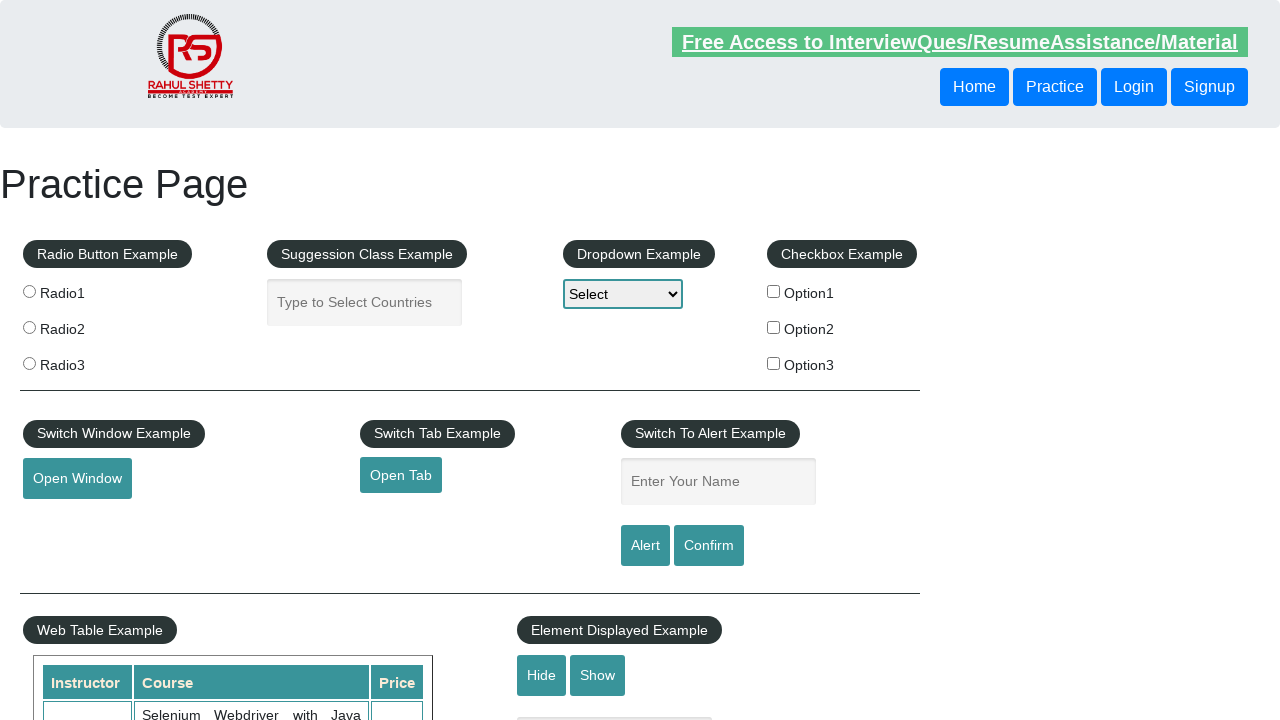

Clicked confirm button at (709, 546) on #confirmbtn
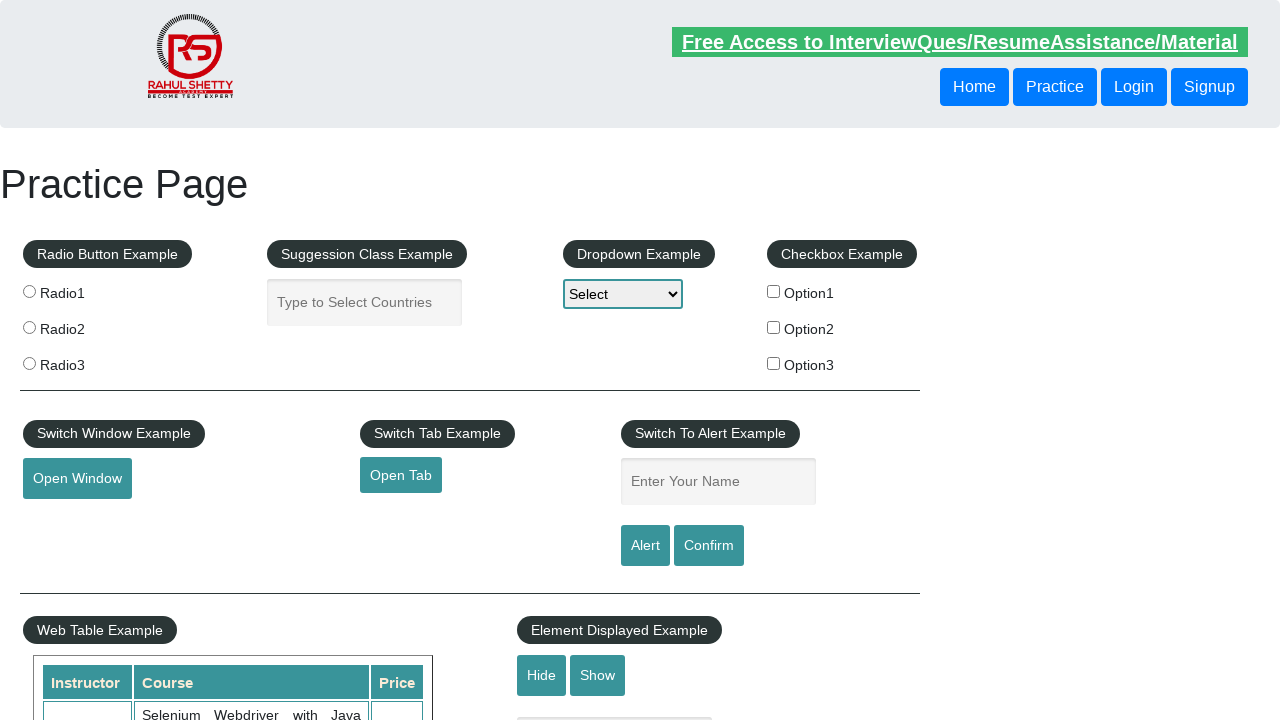

Waited 500ms for confirm dialog to appear and be dismissed
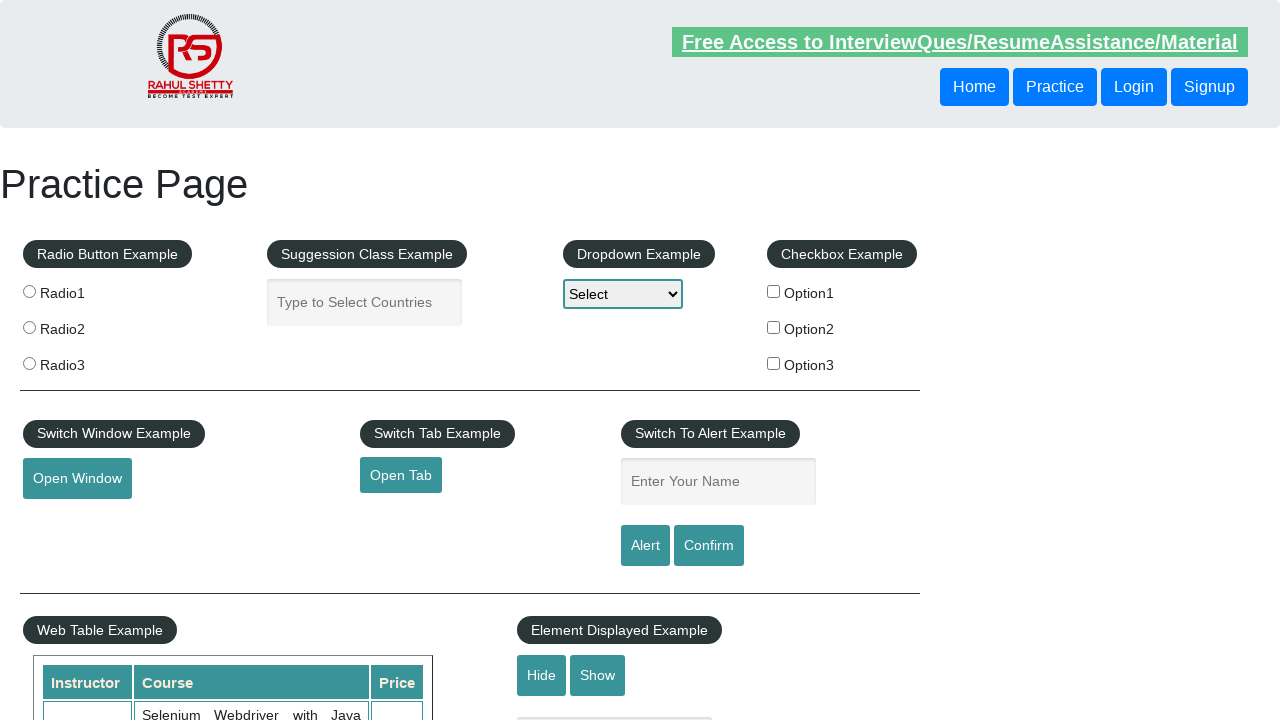

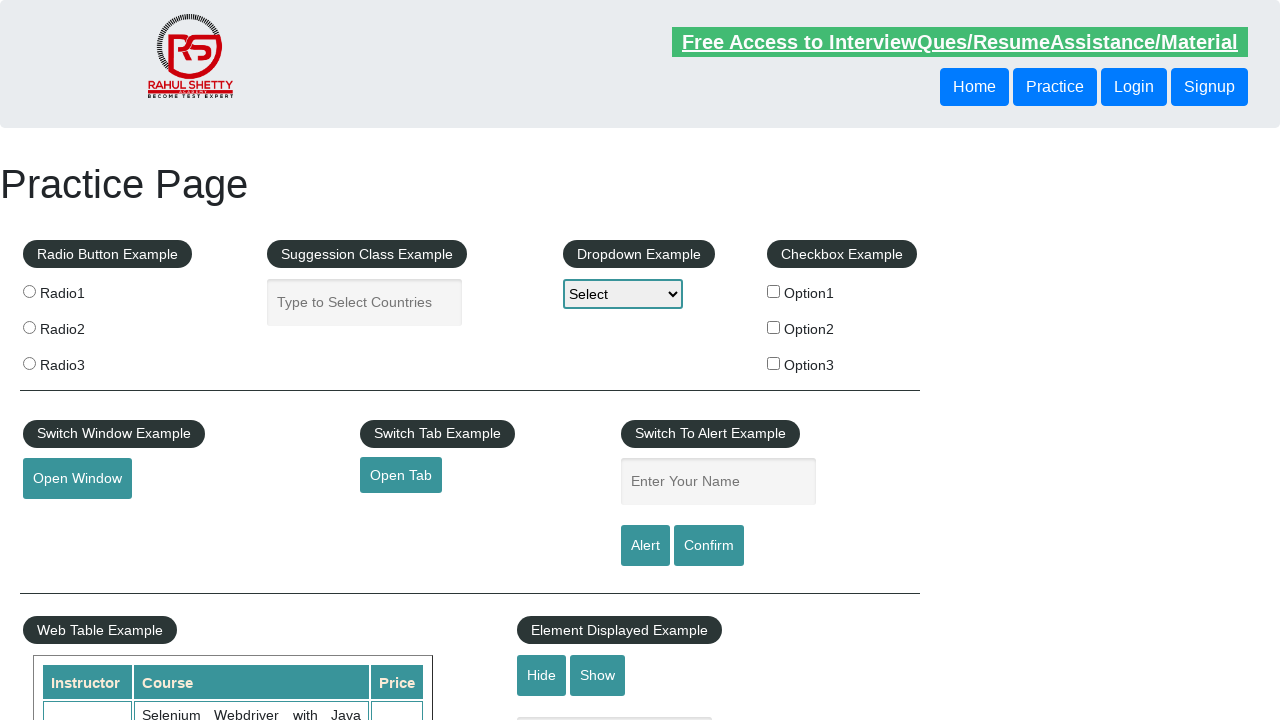